Tests SHA-1 hash generation functionality by entering client data (ID, name, country) into the input field, clicking the Generate button, and retrieving the generated hash result.

Starting URL: https://codebeautify.org/sha1-hash-generator

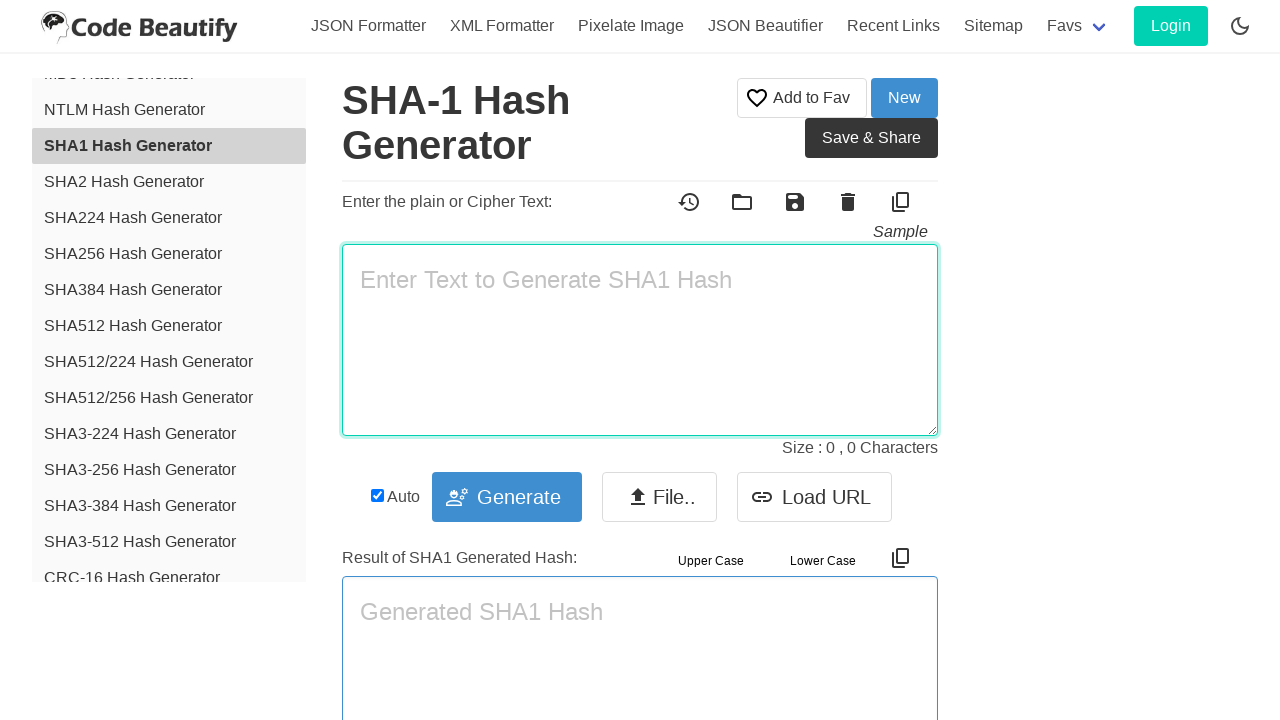

SHA-1 Hash Generator page loaded
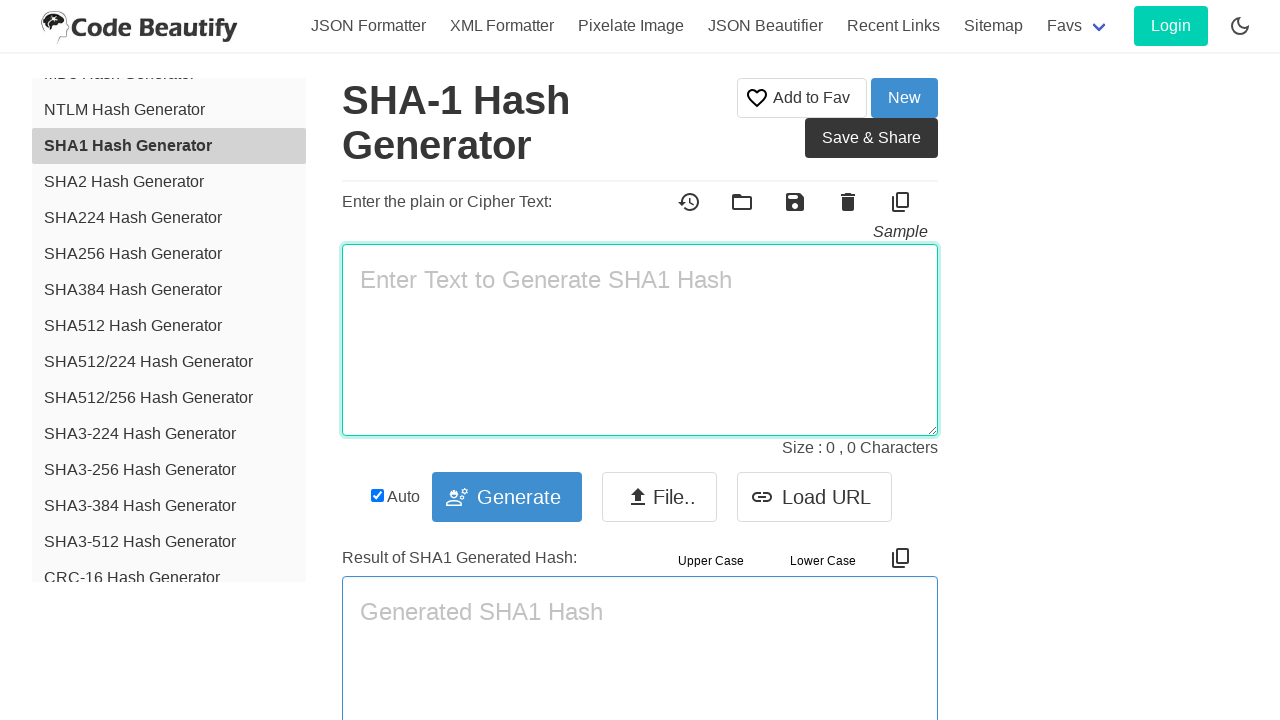

Entered client data 'CLT12345-Acme Corporation-United States' into input field on textarea#inputTextArea
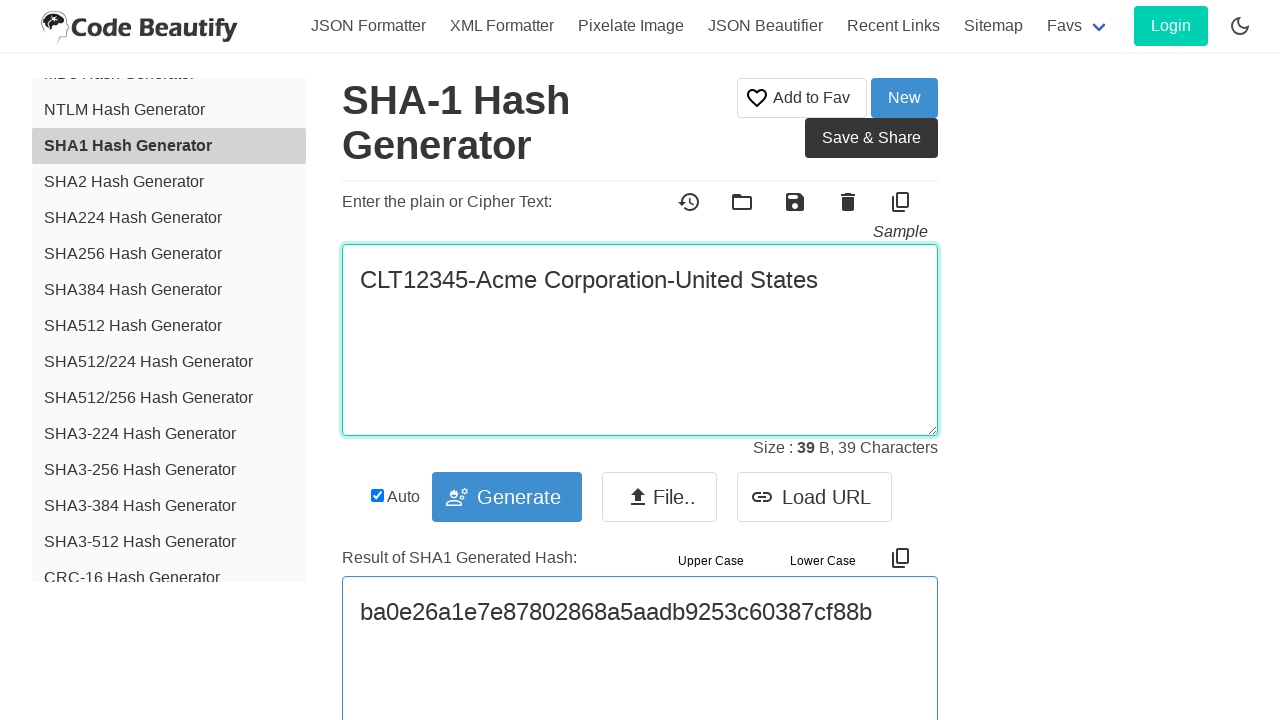

Clicked Generate button to create SHA-1 hash at (507, 497) on button#defaultAction
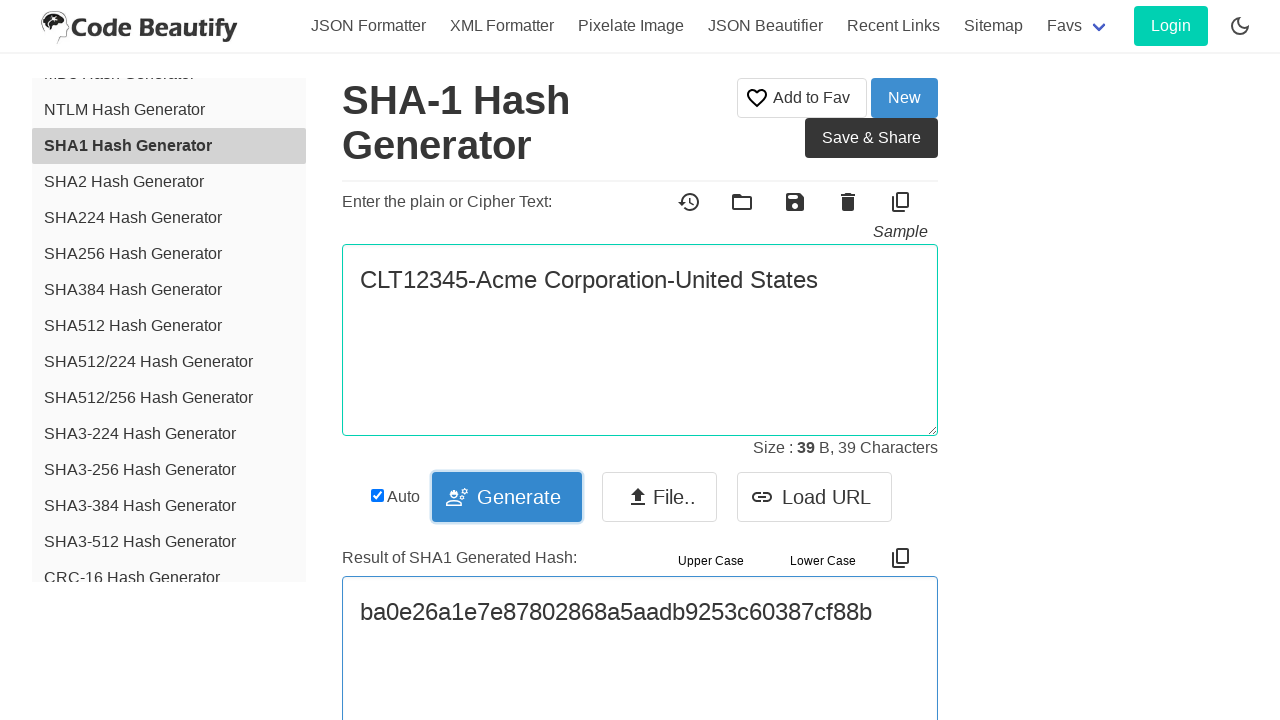

Hash result generated and displayed in output field
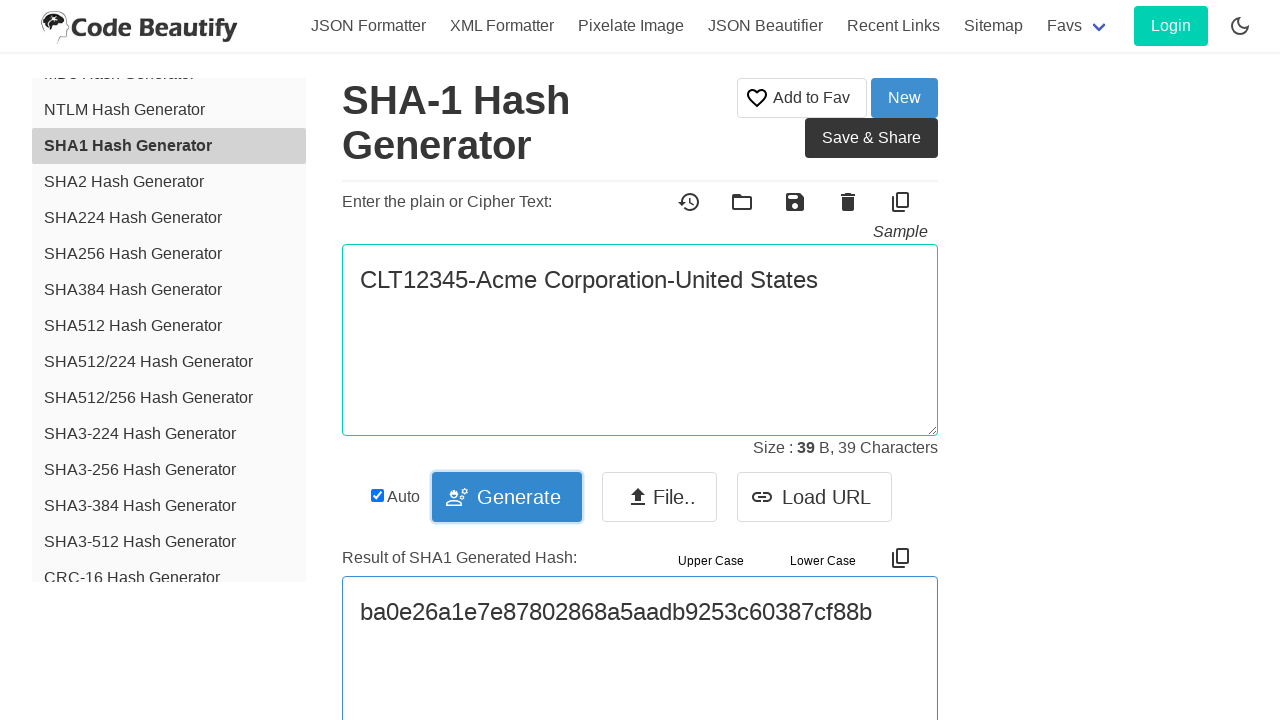

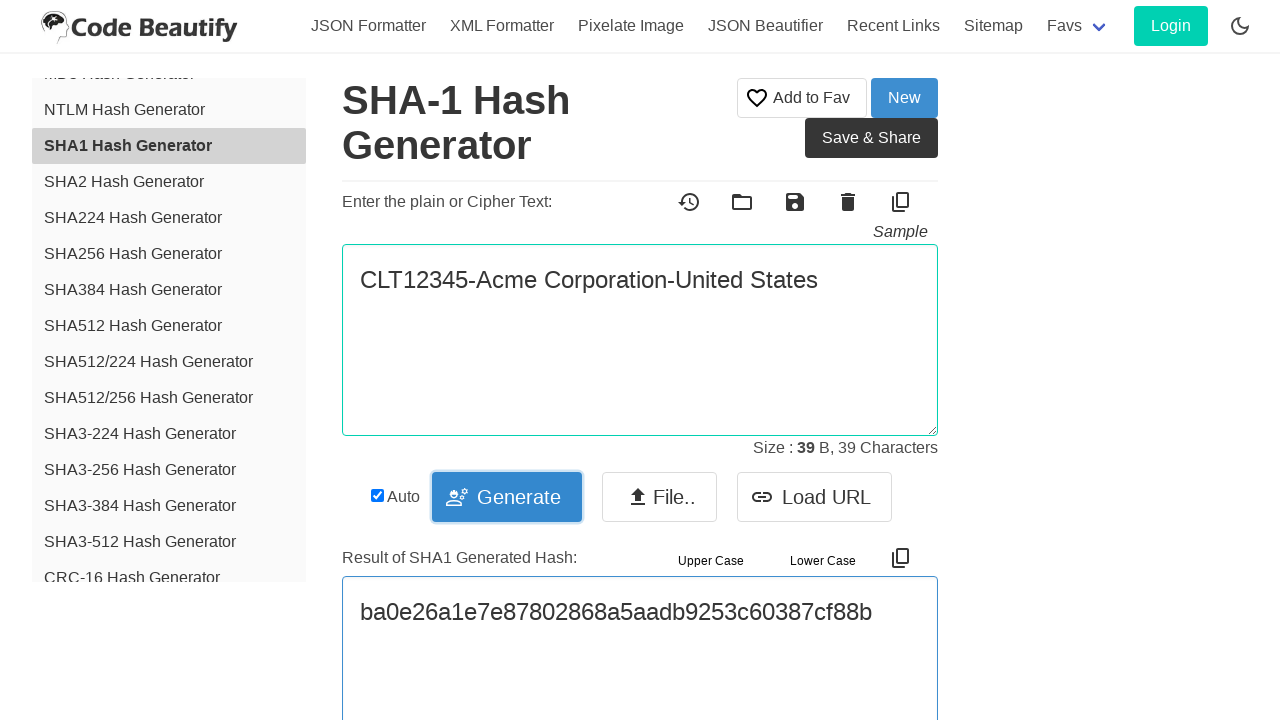